Tests the search functionality on a Thai university course website by finding the search input field, entering a search term for AI engineering courses, and submitting the search.

Starting URL: https://course.mytcas.com/

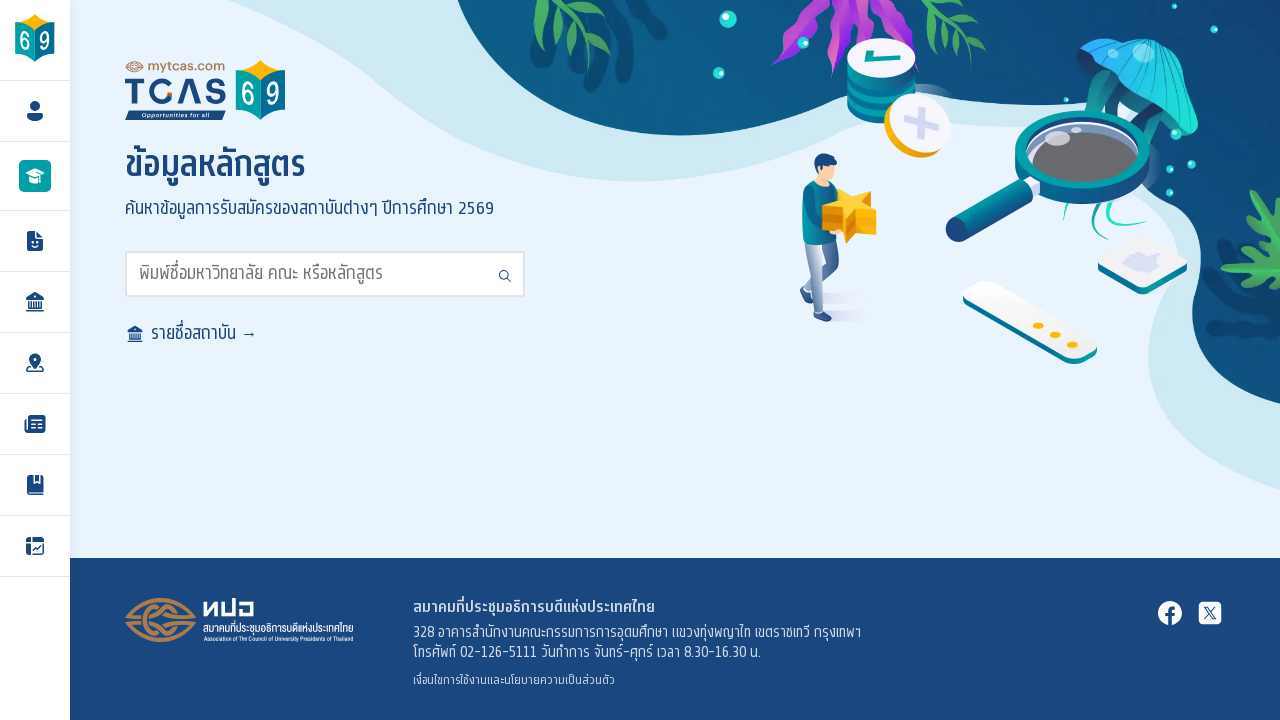

Waited for page to reach networkidle state
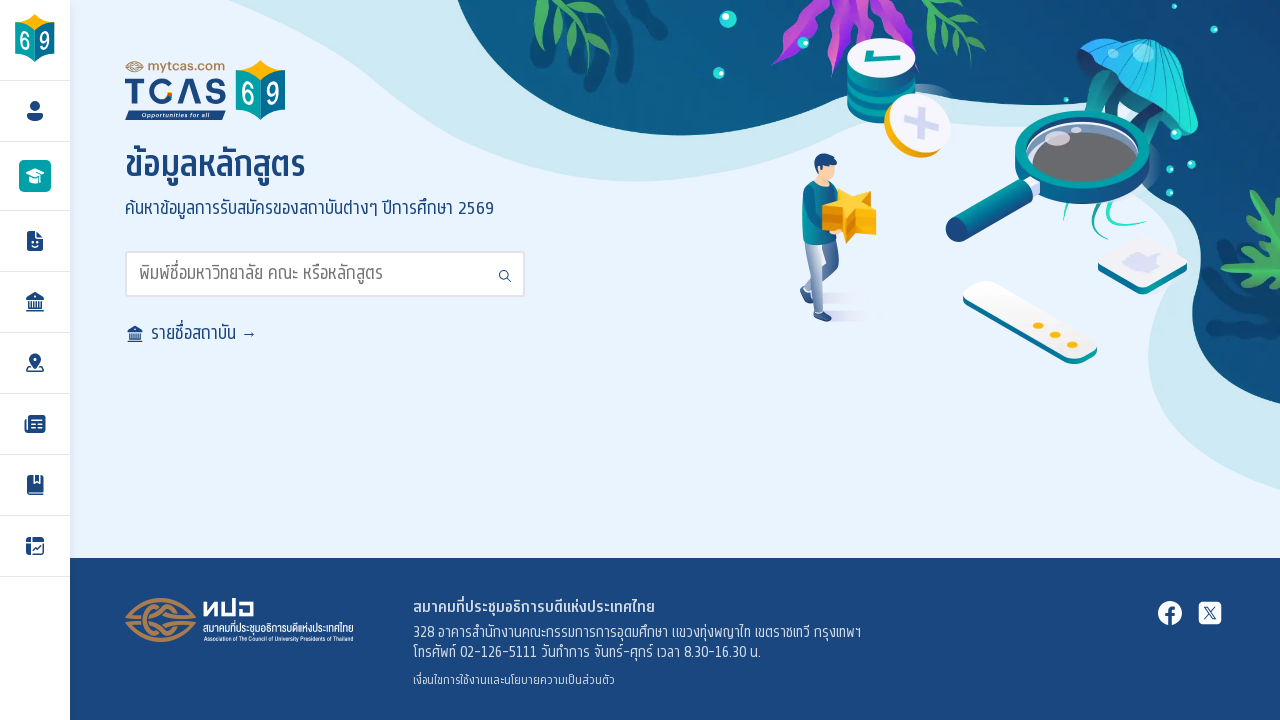

Waited 3 seconds for page initialization
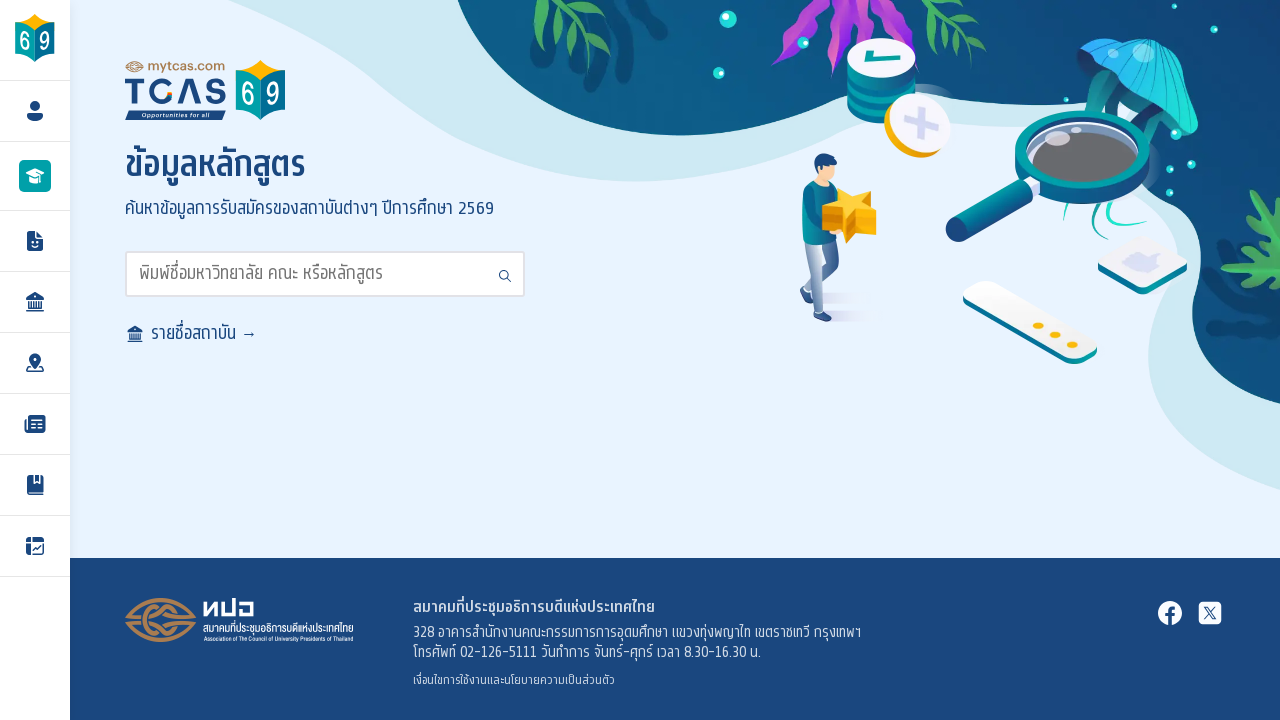

Found search input with selector 'input[id="search"]'
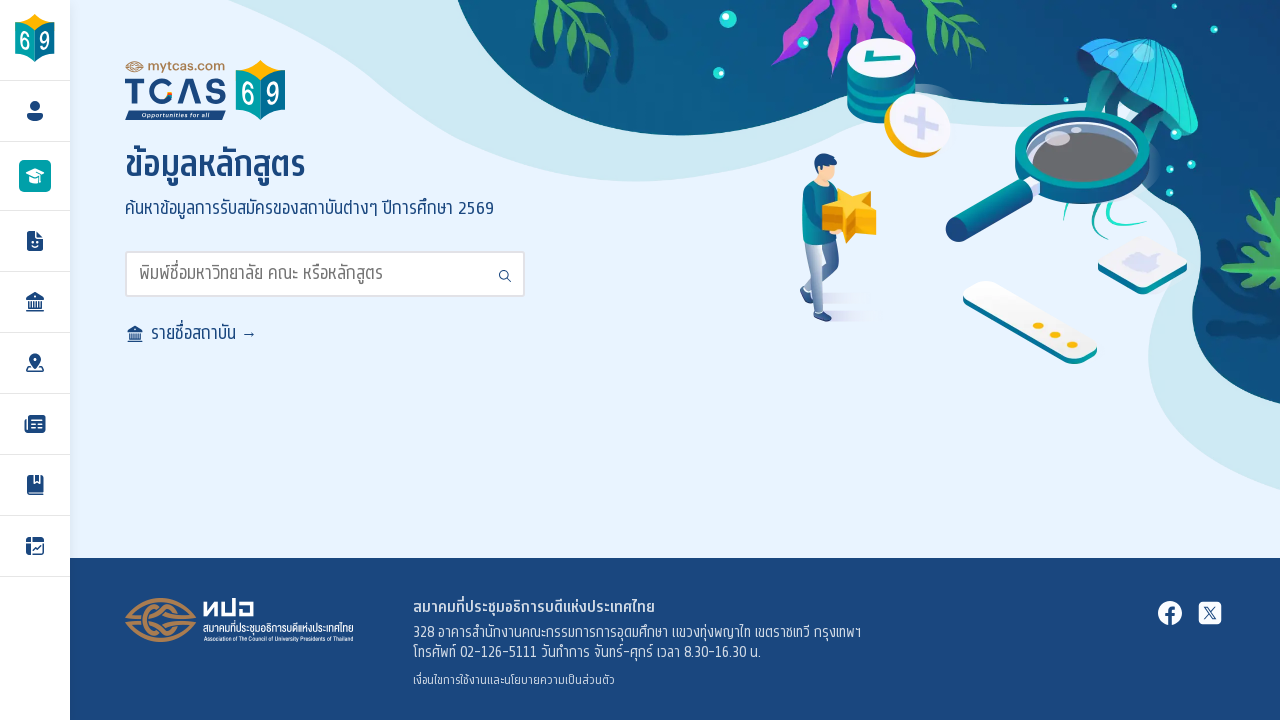

Entered search term 'วิศวกรรมปัญญาประดิษฐ์' (AI Engineering) into search field on input[id="search"]
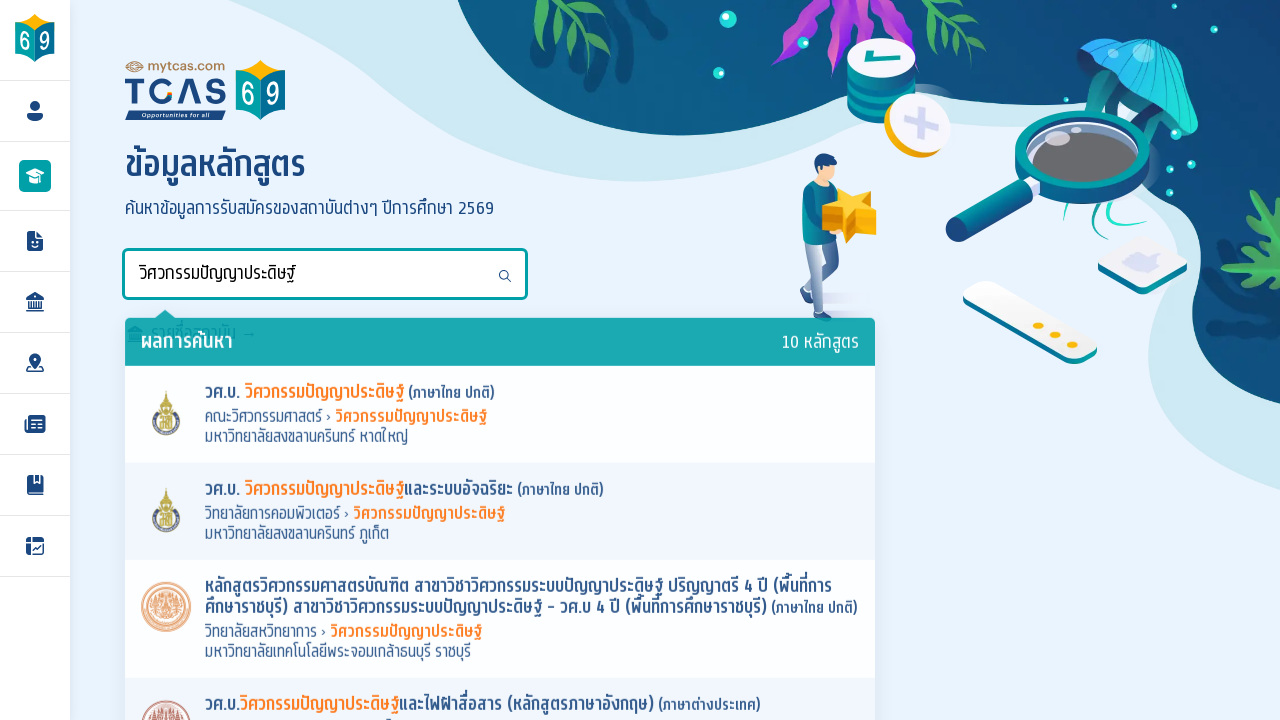

Waited 1 second for search term to be processed
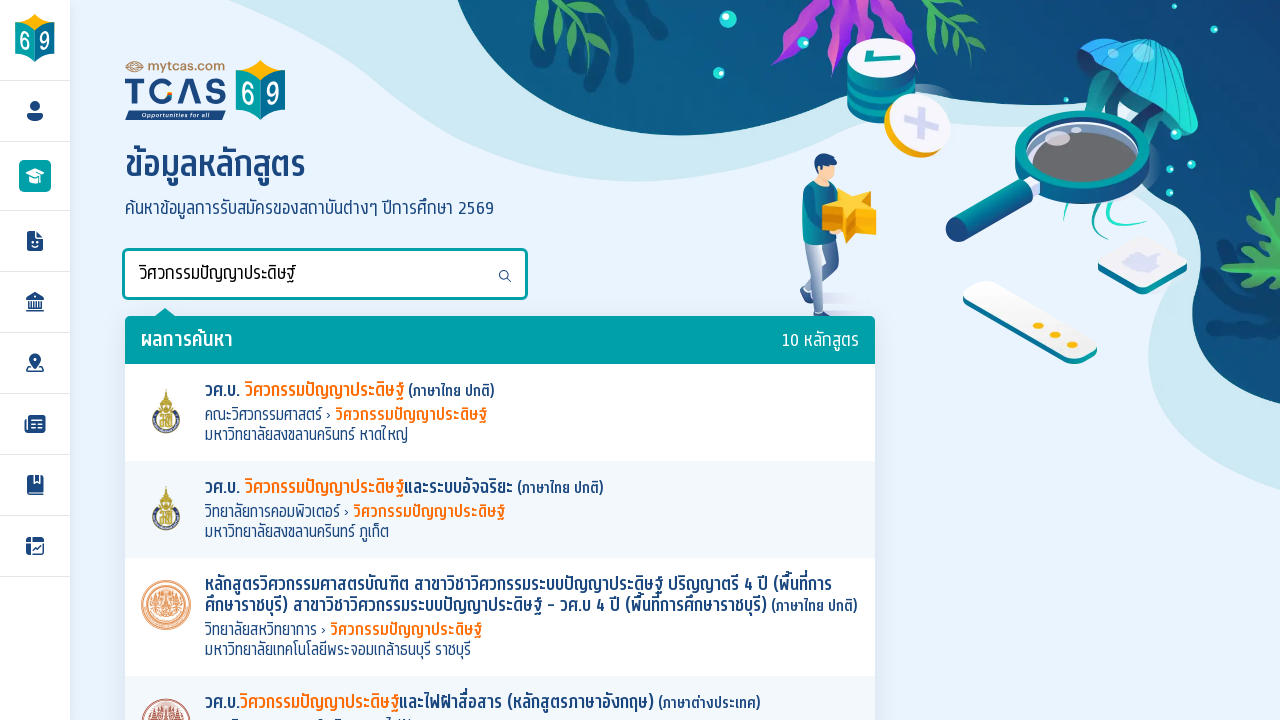

Pressed Enter to submit the search on input[id="search"]
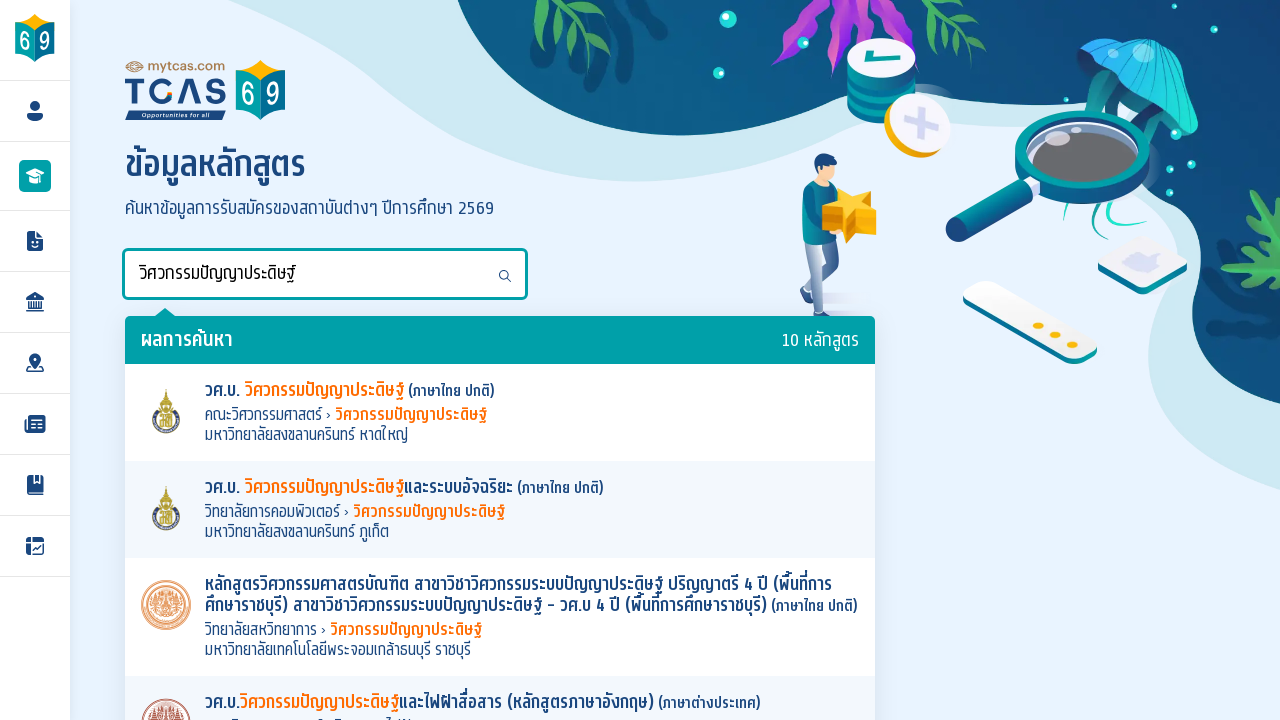

Waited 4 seconds for search results to load
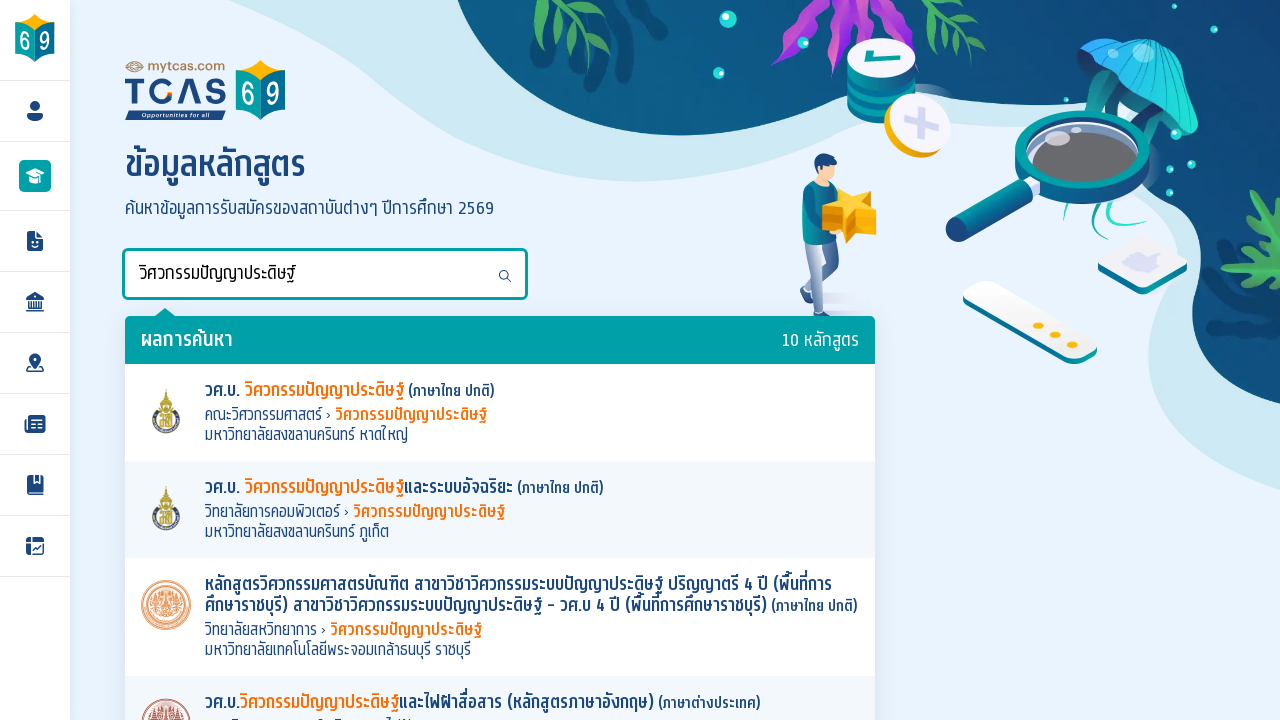

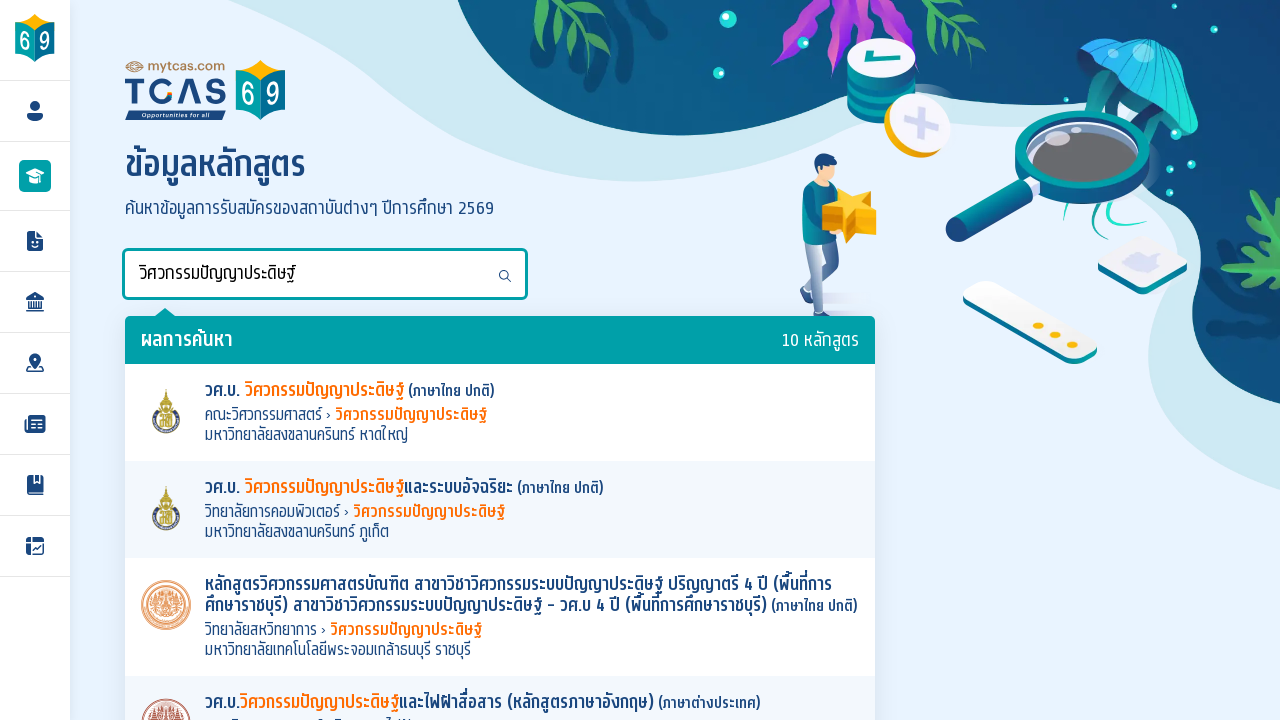